Tests radio button functionality by clicking the "Yes" radio button and verifying the selection text, then clicking the "Impressive" radio button and verifying its selection text

Starting URL: https://demoqa.com/radio-button

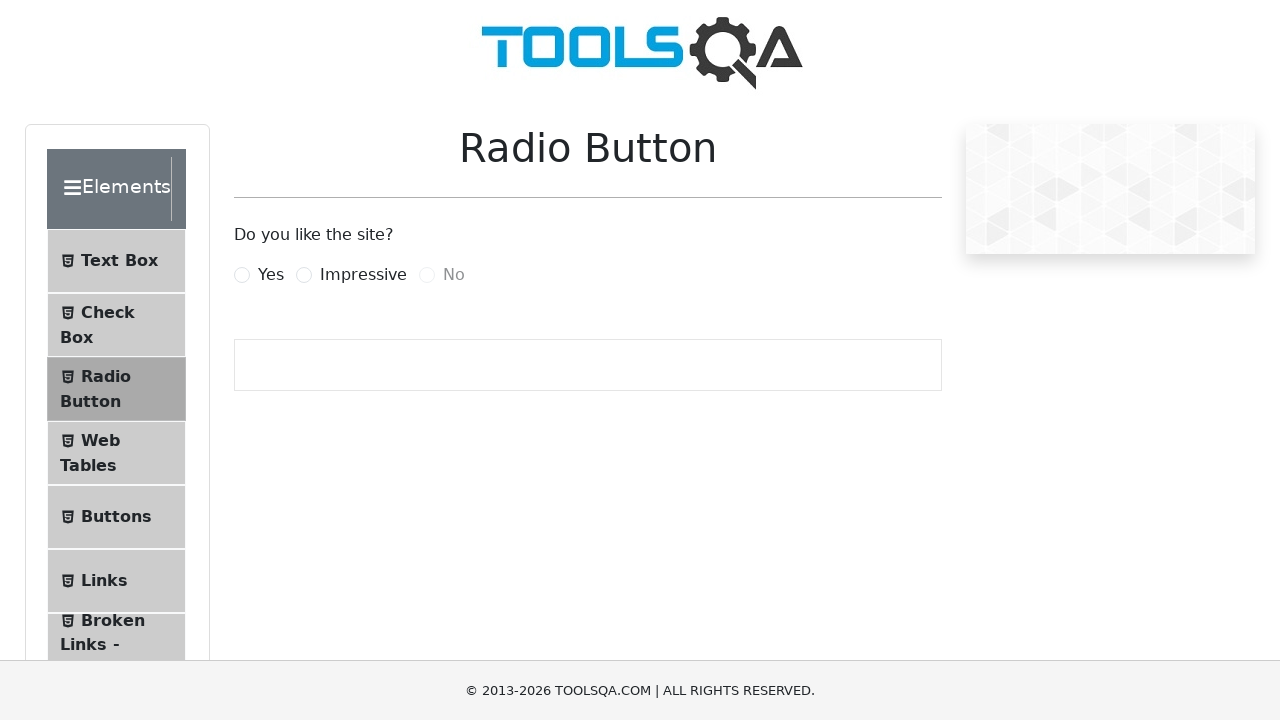

Clicked the 'Yes' radio button at (271, 275) on xpath=//label[@for='yesRadio']
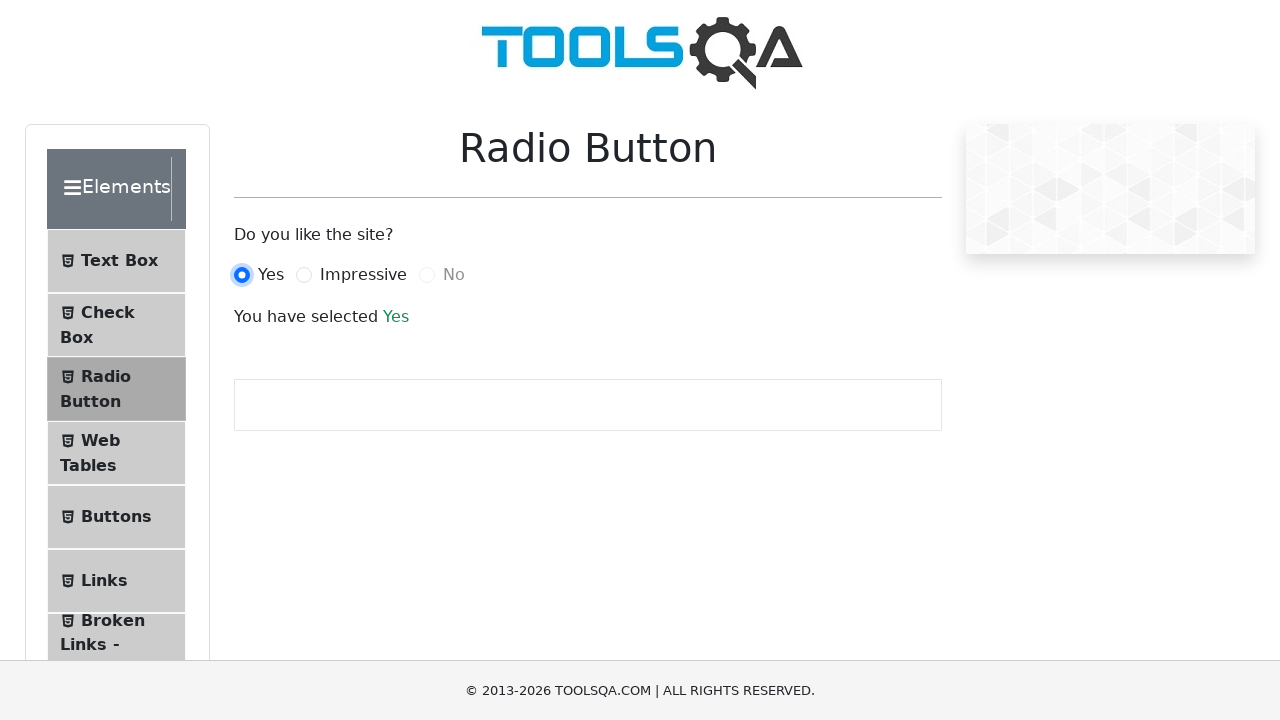

Verified selection text appeared for 'Yes' radio button
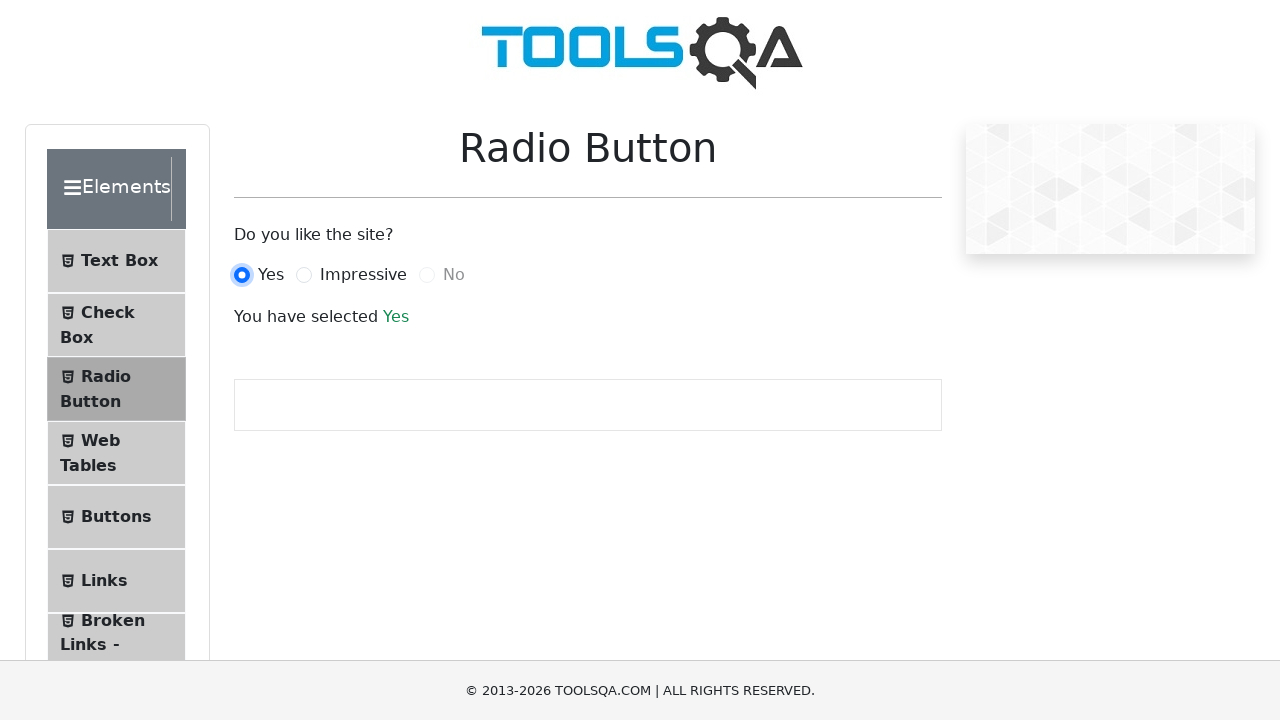

Clicked the 'Impressive' radio button at (363, 275) on xpath=//label[@for='impressiveRadio']
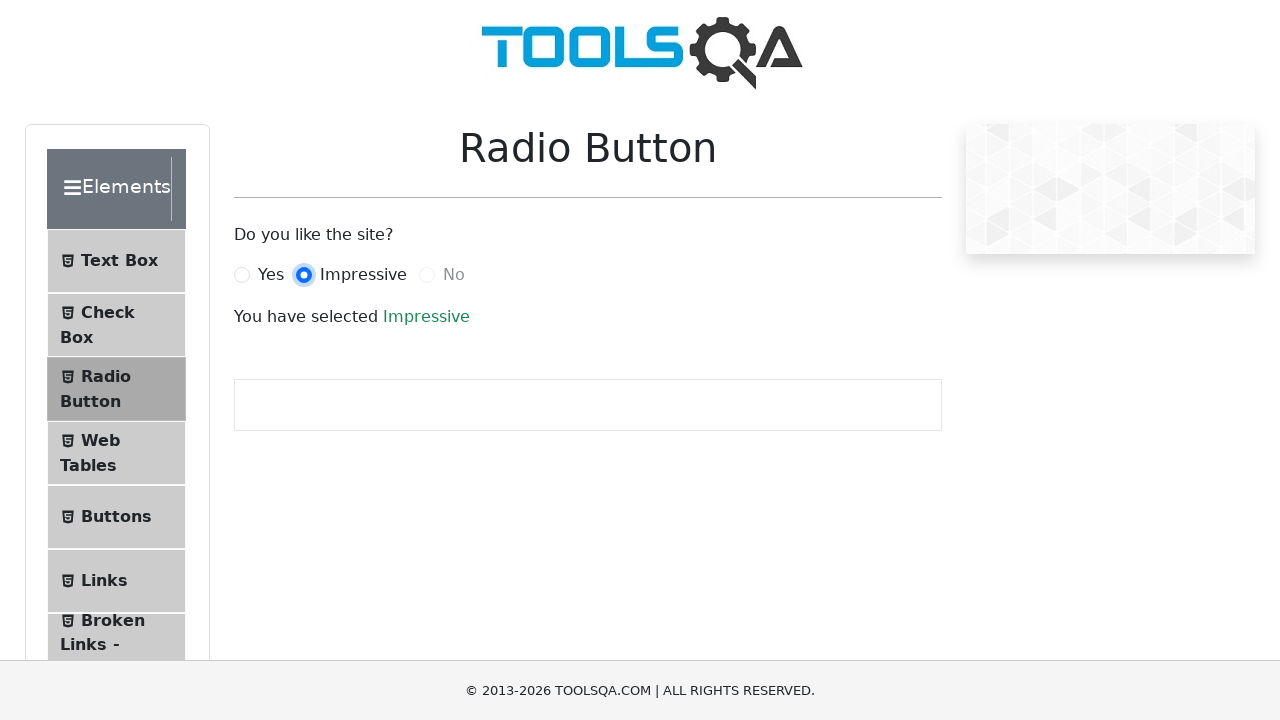

Verified selection text updated for 'Impressive' radio button
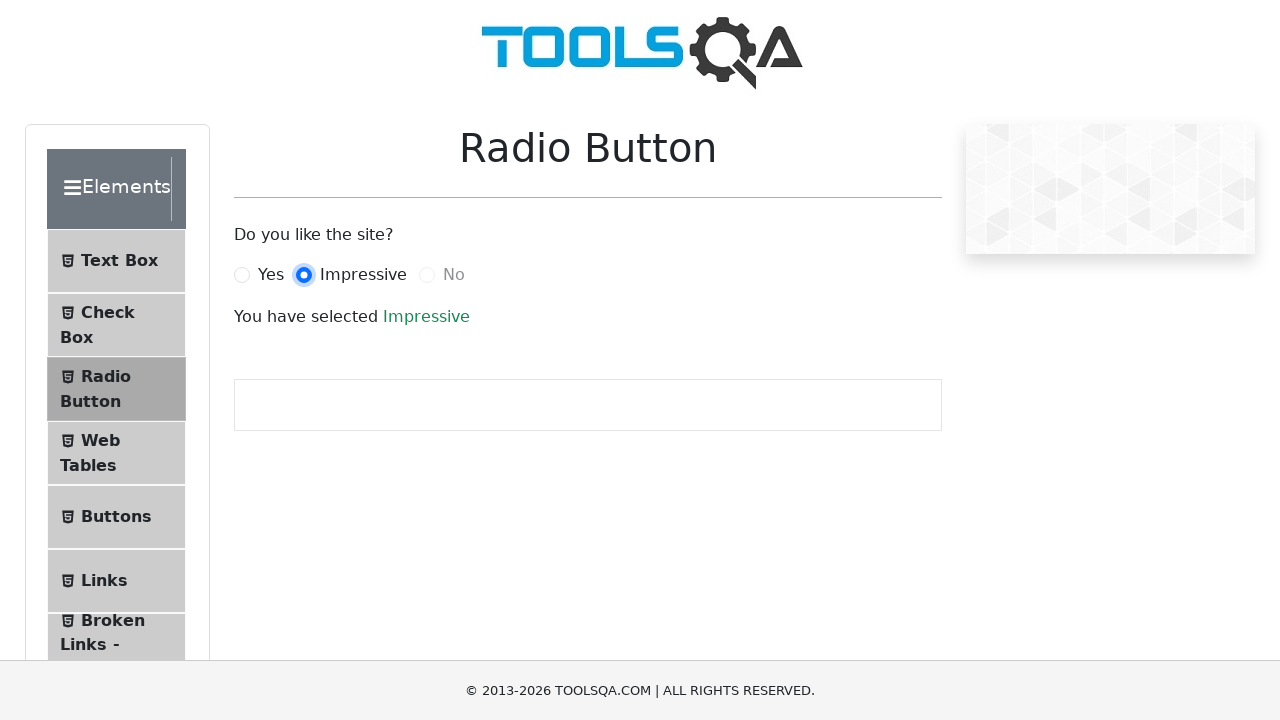

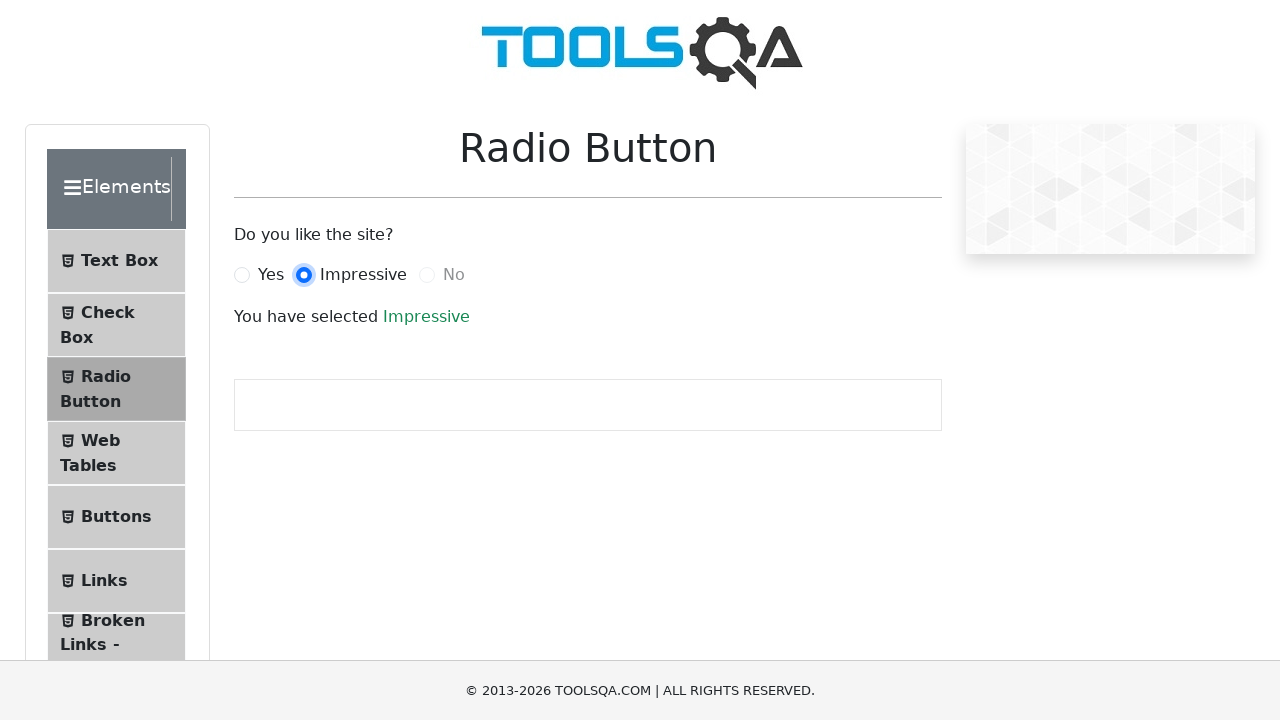